Tests form automation by selecting a checkbox, choosing the same option from dropdown, entering text, and handling an alert dialog

Starting URL: https://www.rahulshettyacademy.com/AutomationPractice/

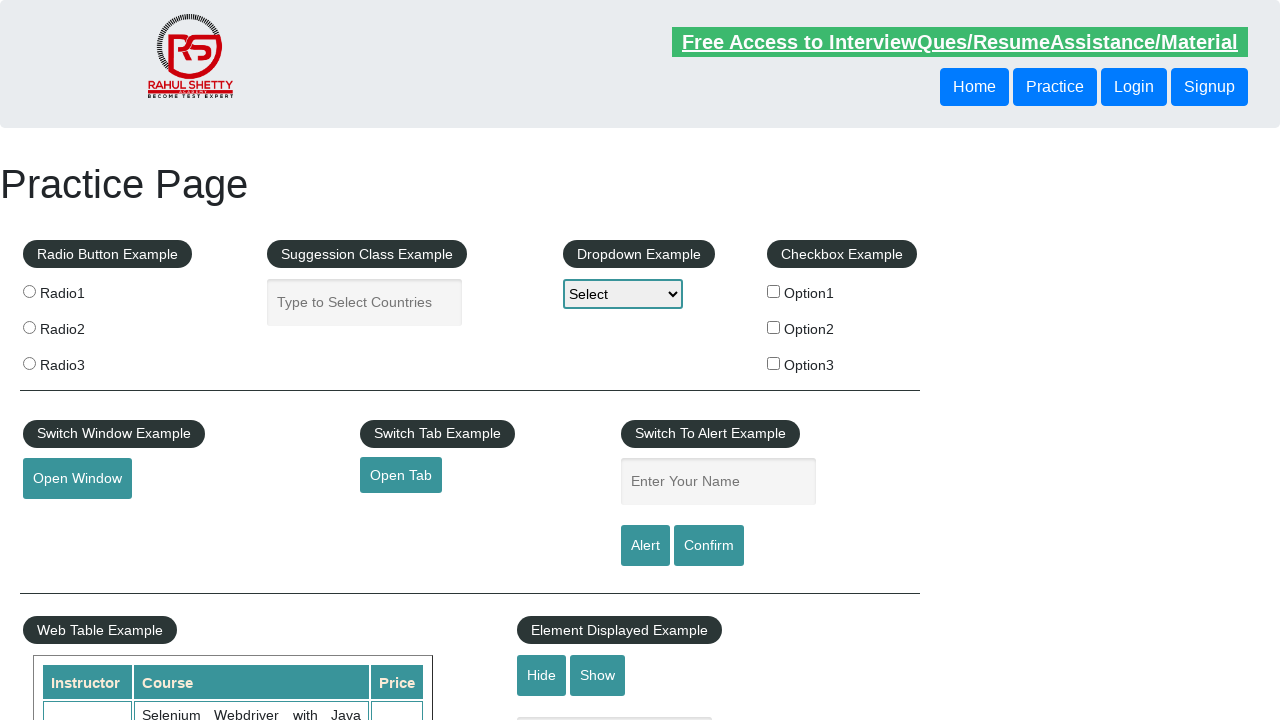

Clicked checkbox option 3 at (774, 363) on #checkBoxOption3
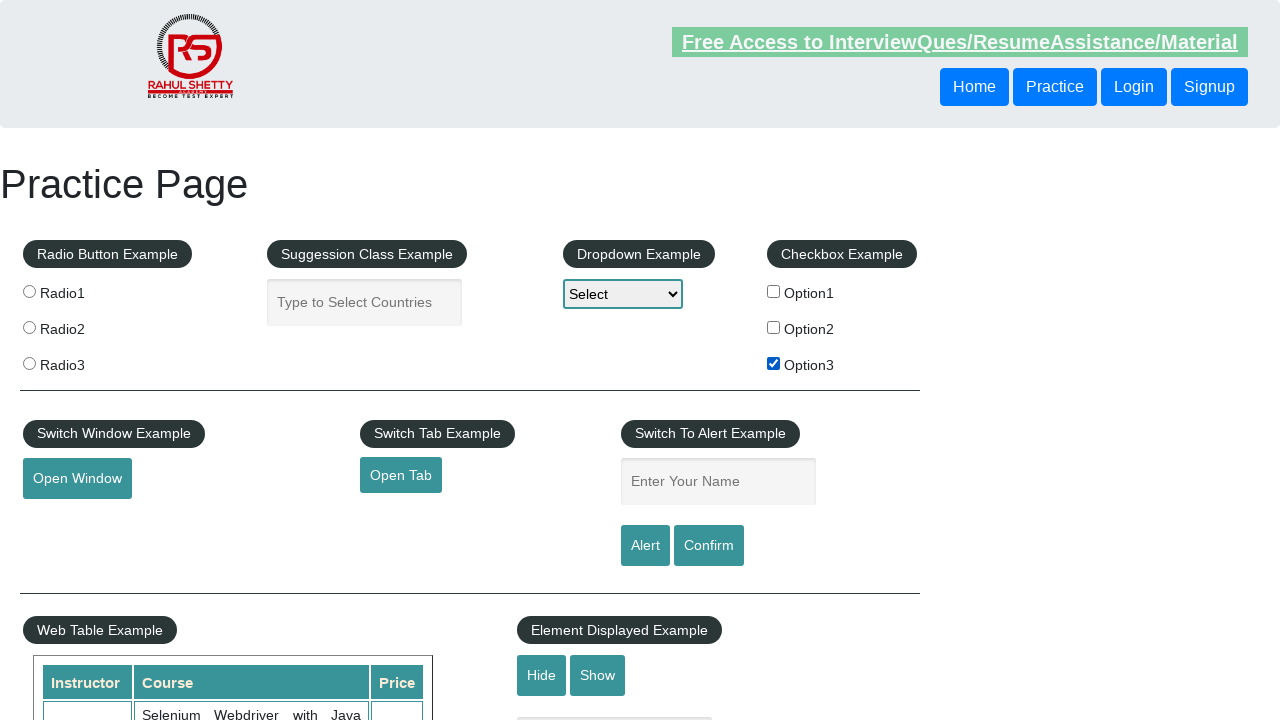

Retrieved checkbox value: option3
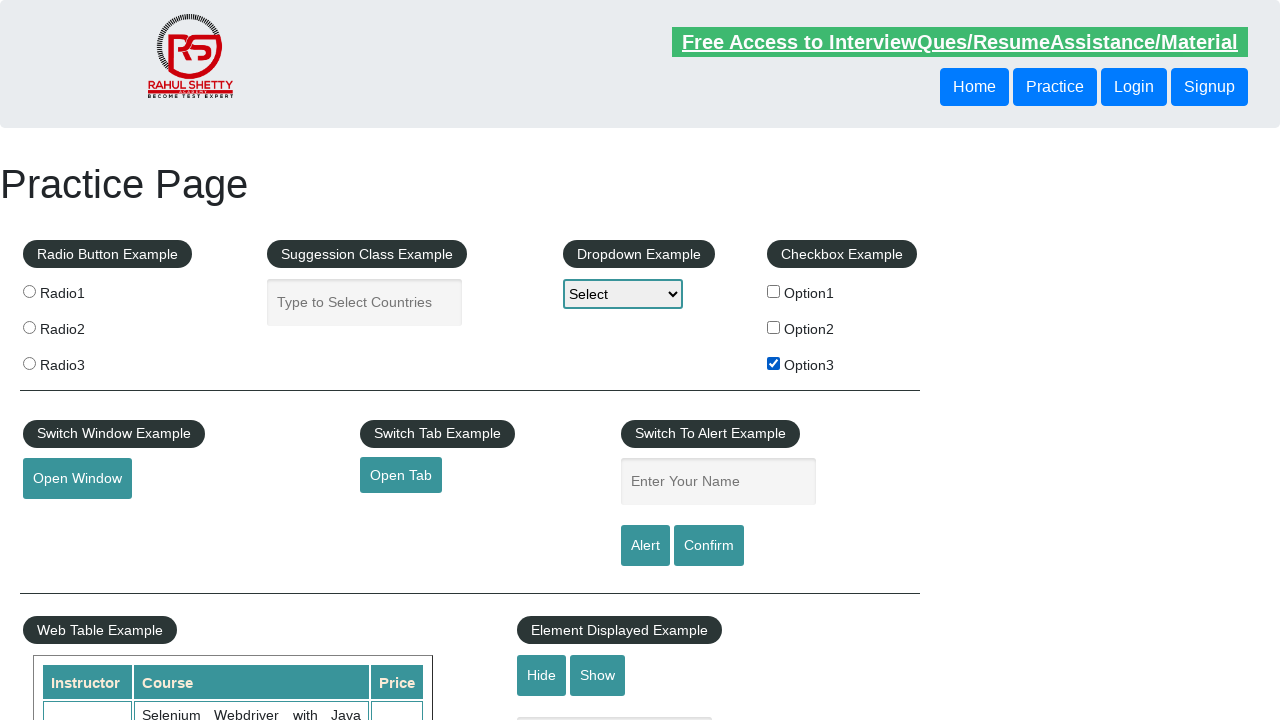

Selected 'option3' from dropdown on #dropdown-class-example
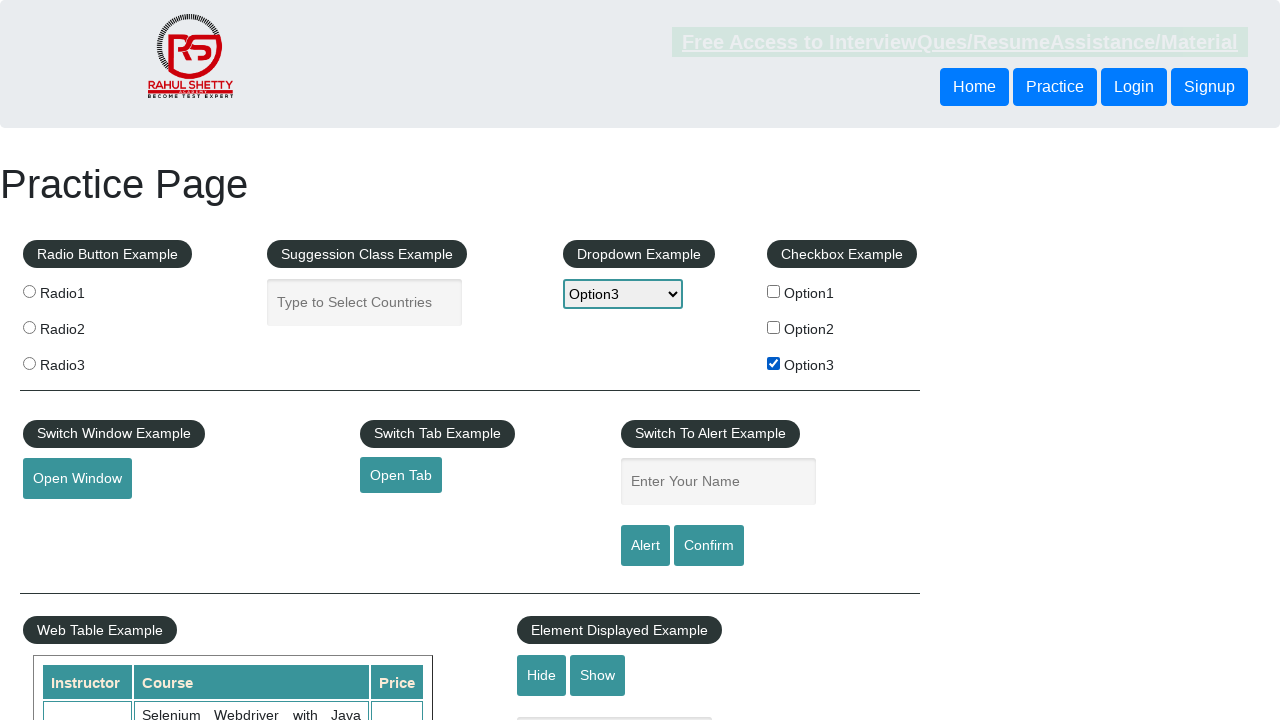

Entered 'option3' in name field on #name
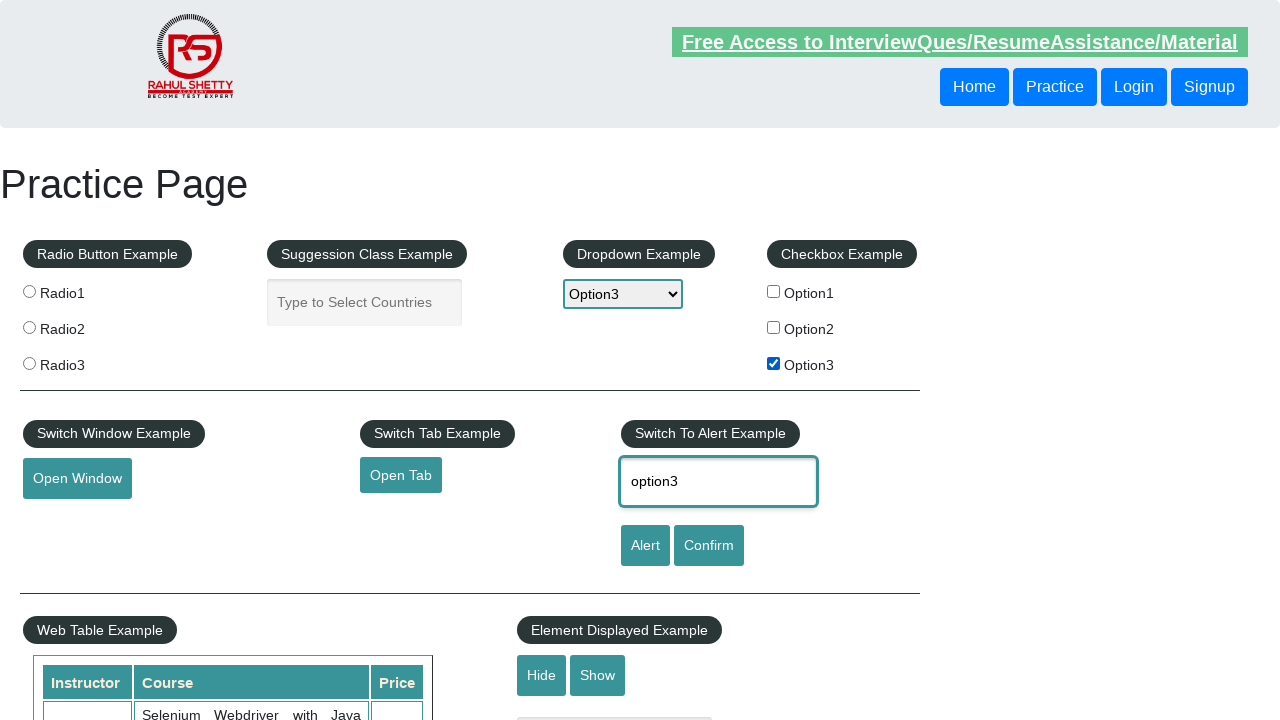

Clicked alert button at (645, 546) on #alertbtn
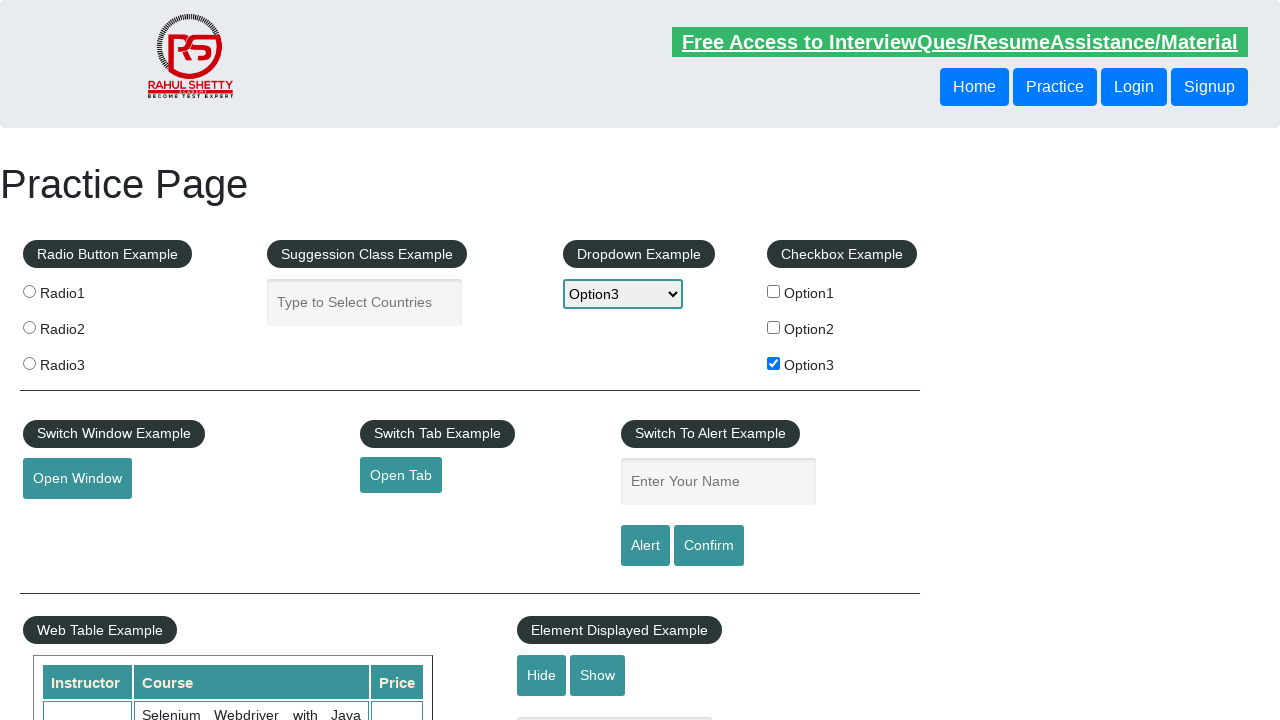

Alert dialog accepted
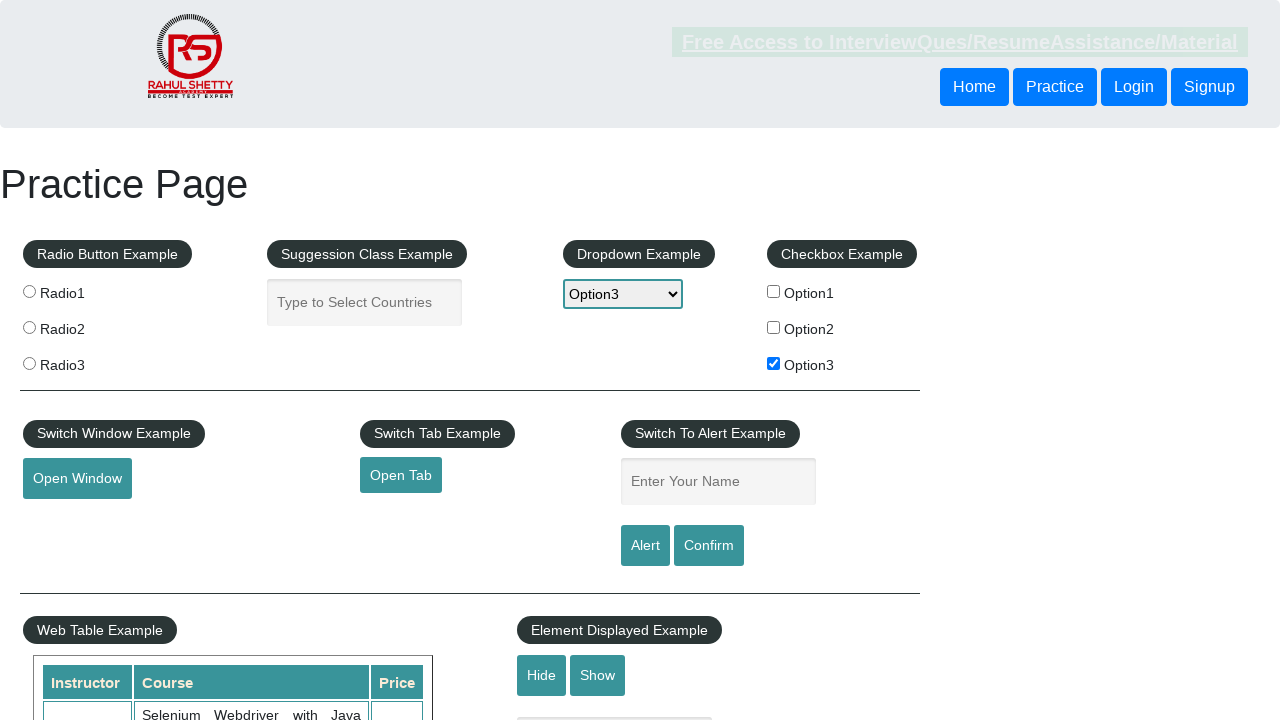

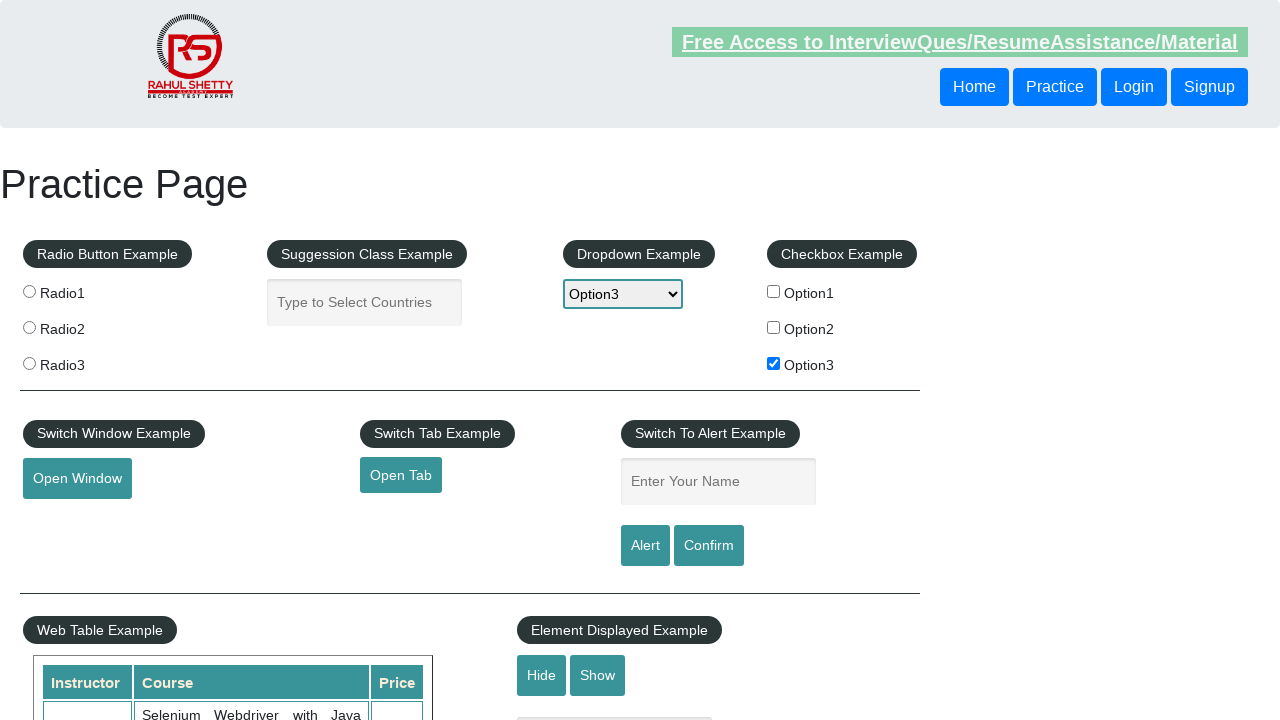